Navigates to Rahul Shetty Academy homepage

Starting URL: https://www.rahulshettyacademy.com/

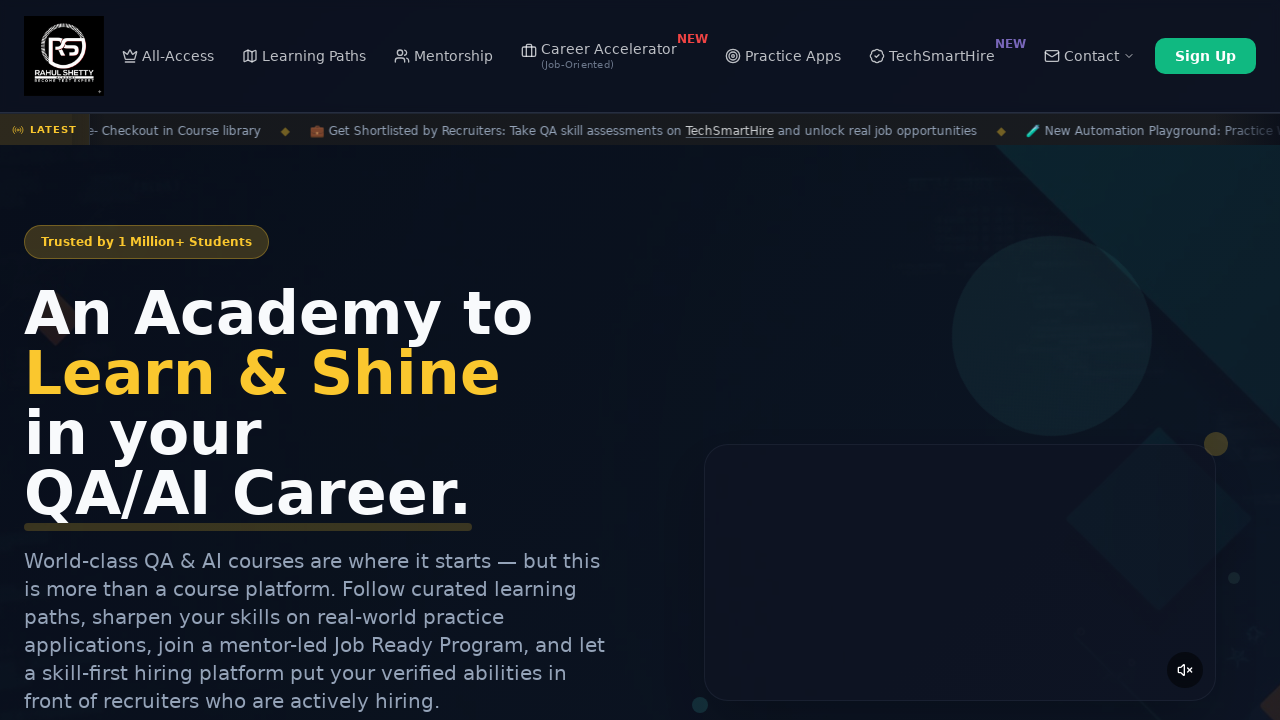

Waited for Rahul Shetty Academy homepage to fully load
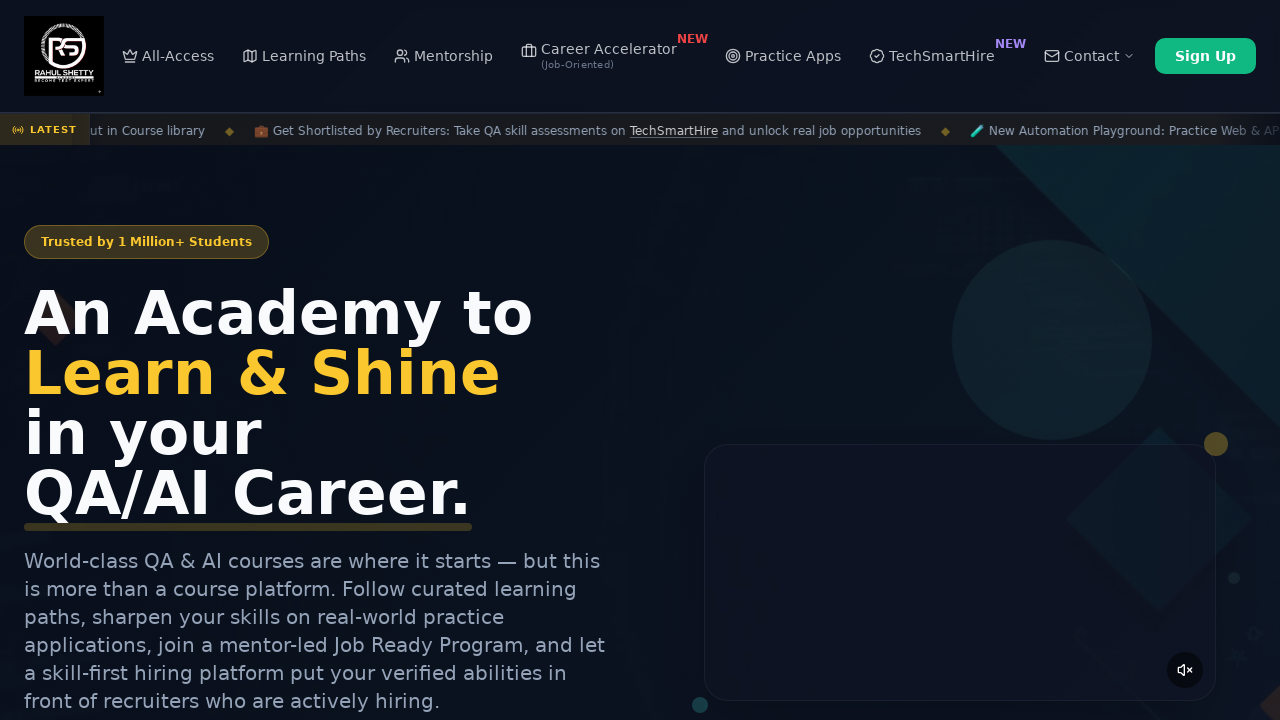

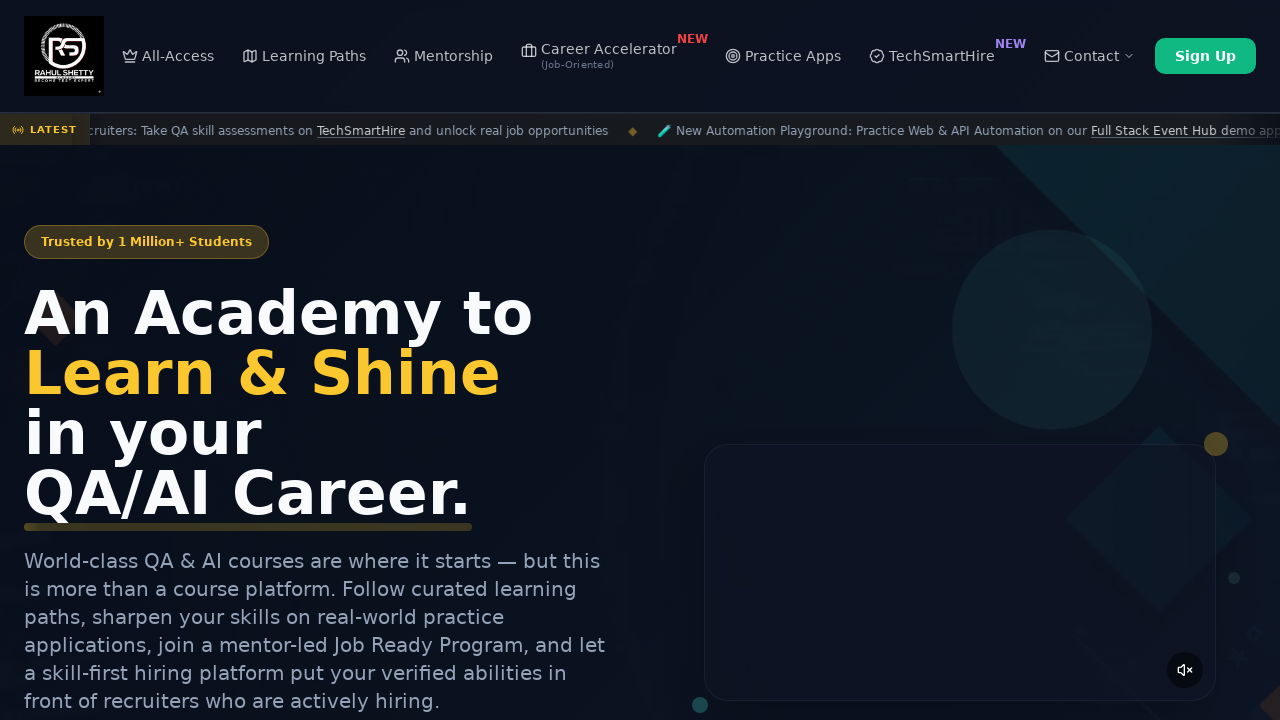